Tests multiple window handling by clicking on "Open Separate Multiple Windows" tab, triggering the multi-window button, and switching between opened windows.

Starting URL: http://demo.automationtesting.in/Windows.html

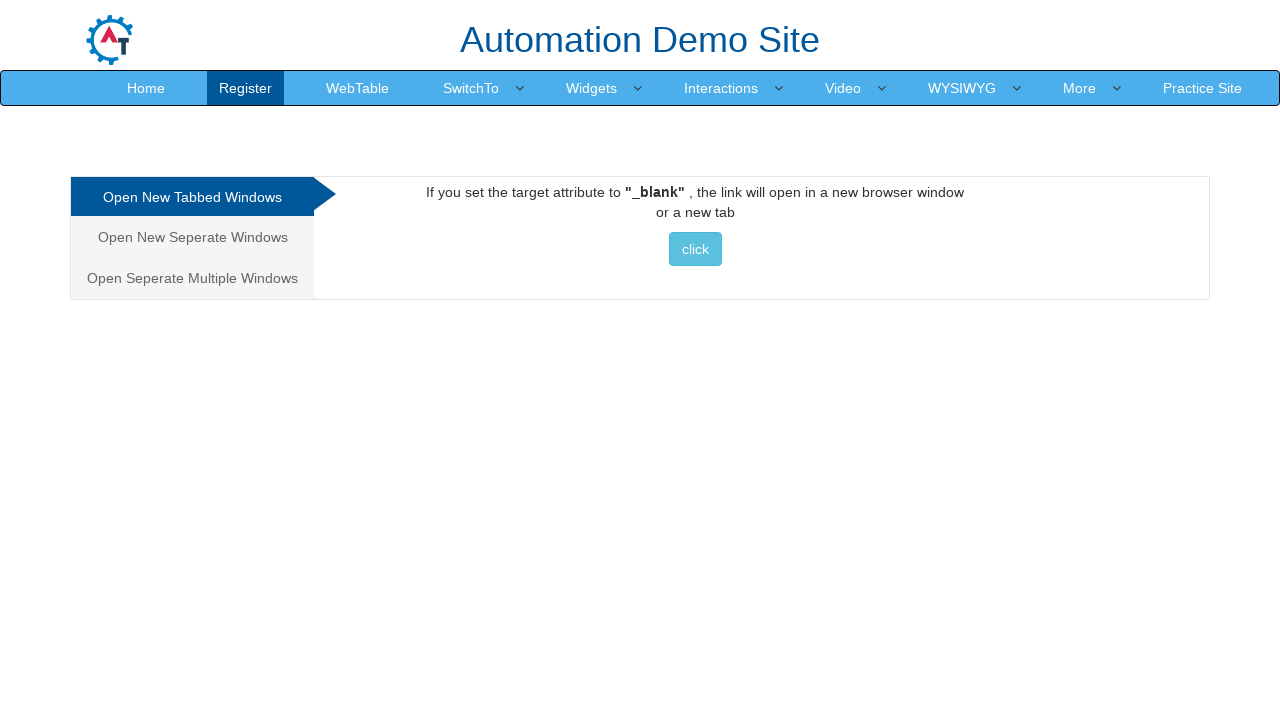

Clicked on 'Open Separate Multiple Windows' tab at (192, 278) on xpath=//a[normalize-space()='Open Seperate Multiple Windows']
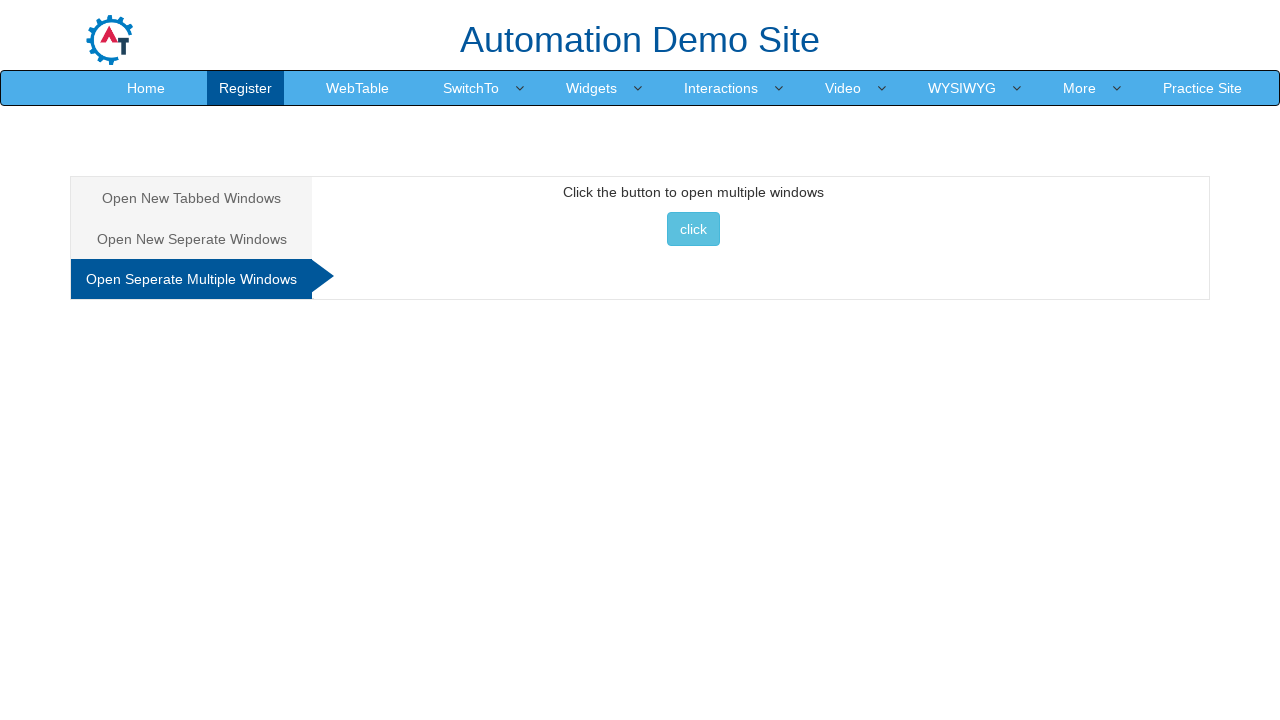

Clicked button to open multiple windows at (693, 229) on xpath=//button[@onclick='multiwindow()']
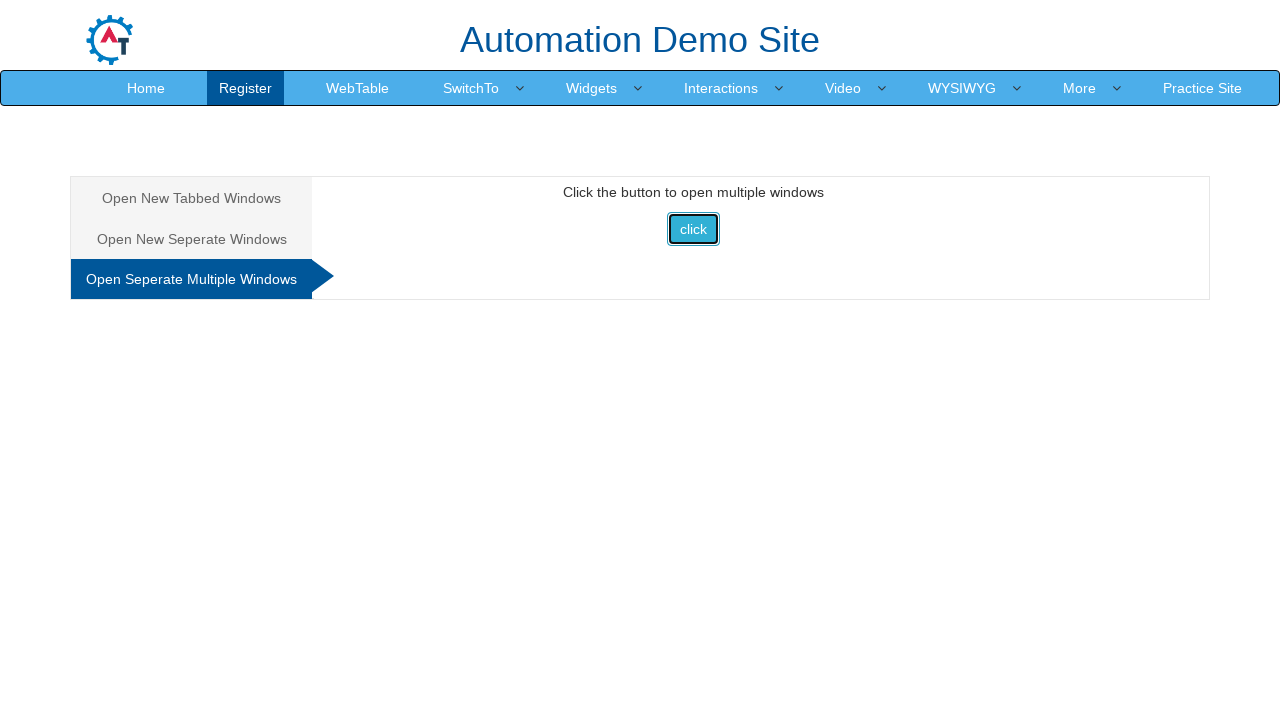

Waited for new windows to open
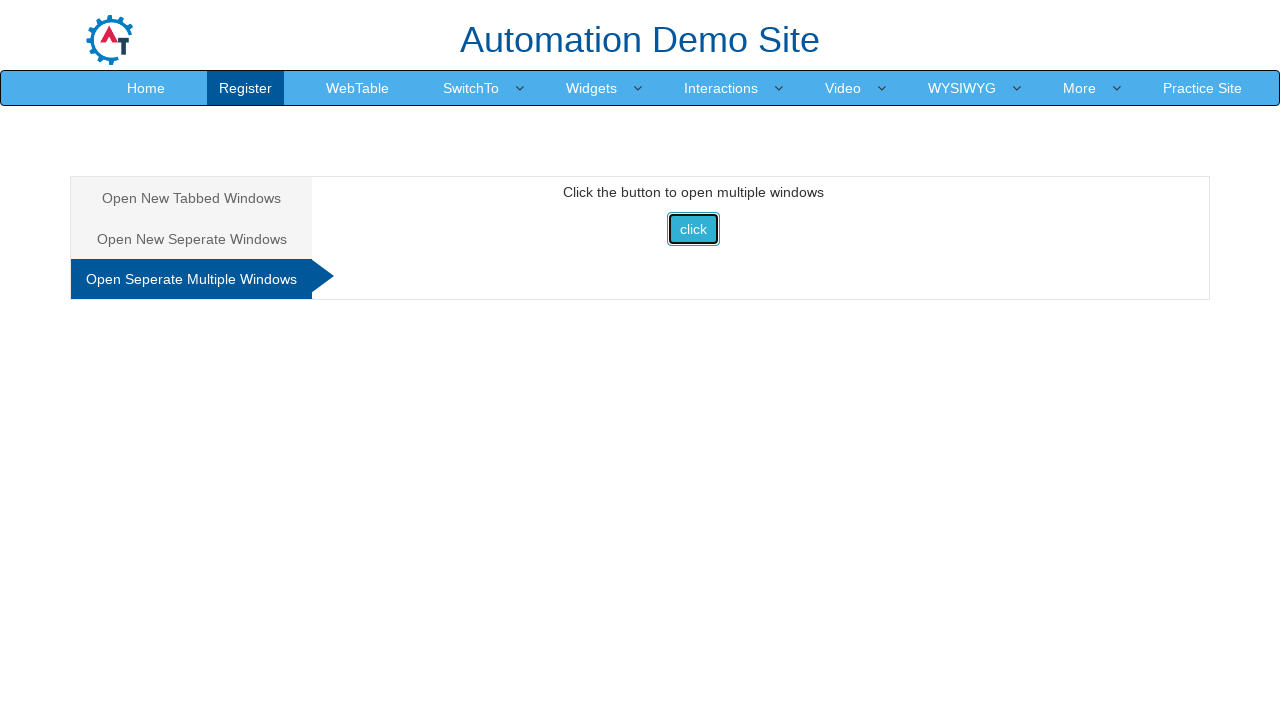

Retrieved all open pages from context
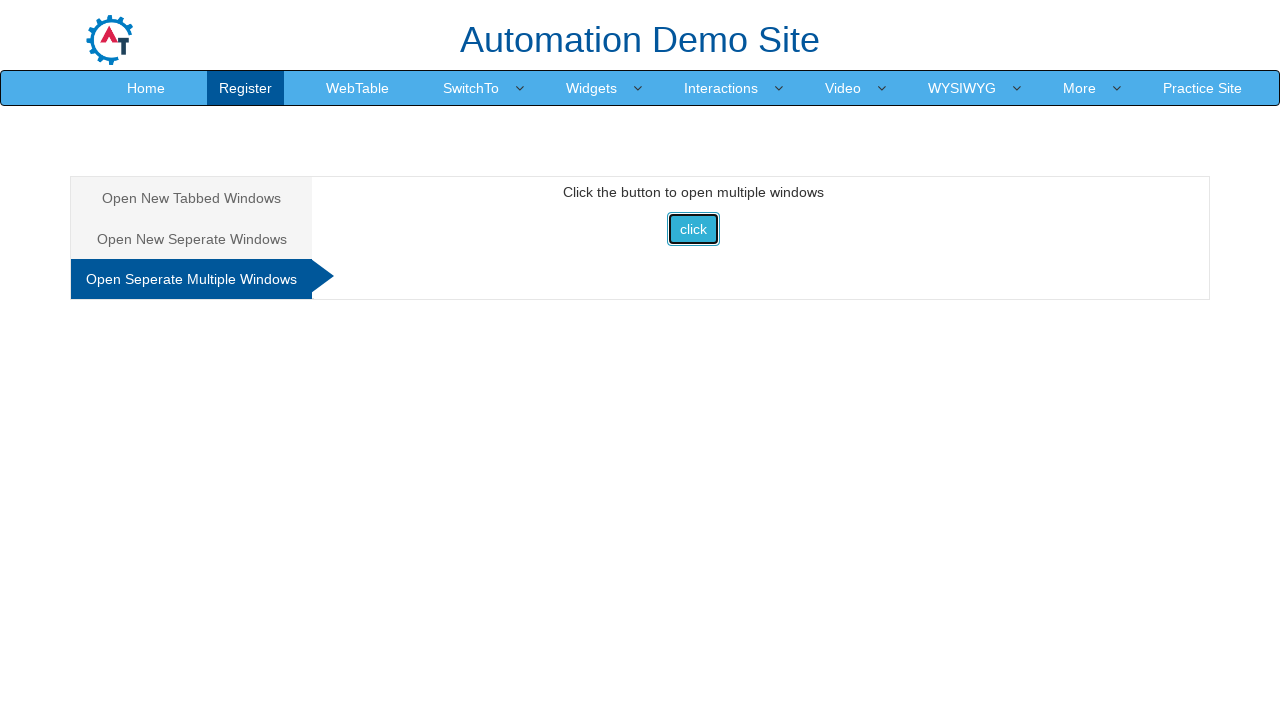

Identified second window/page
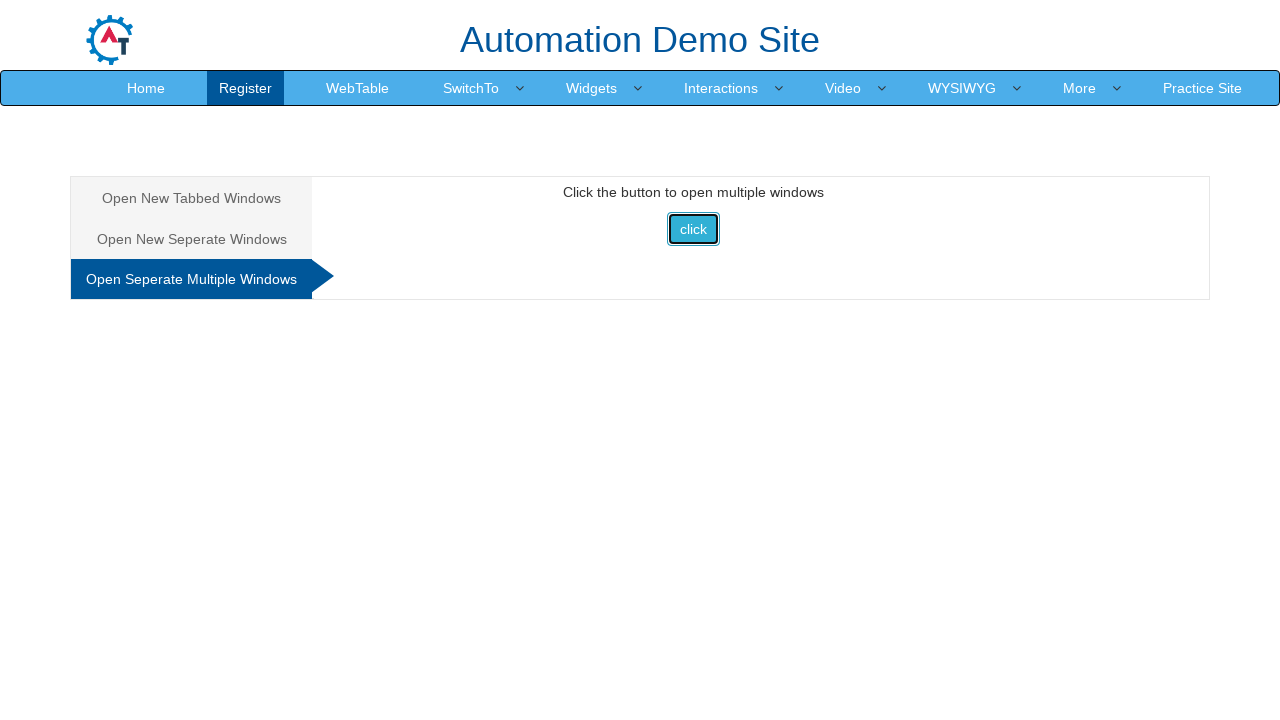

Brought second window to front
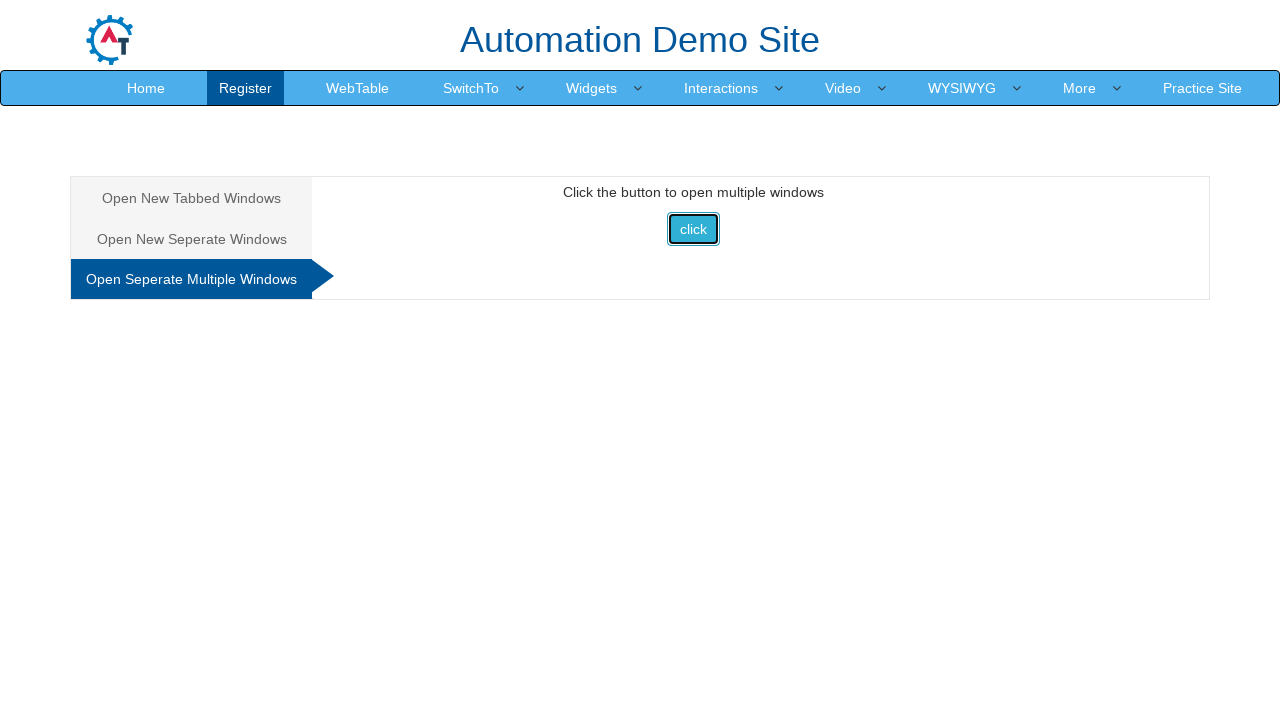

Waited for new page to fully load
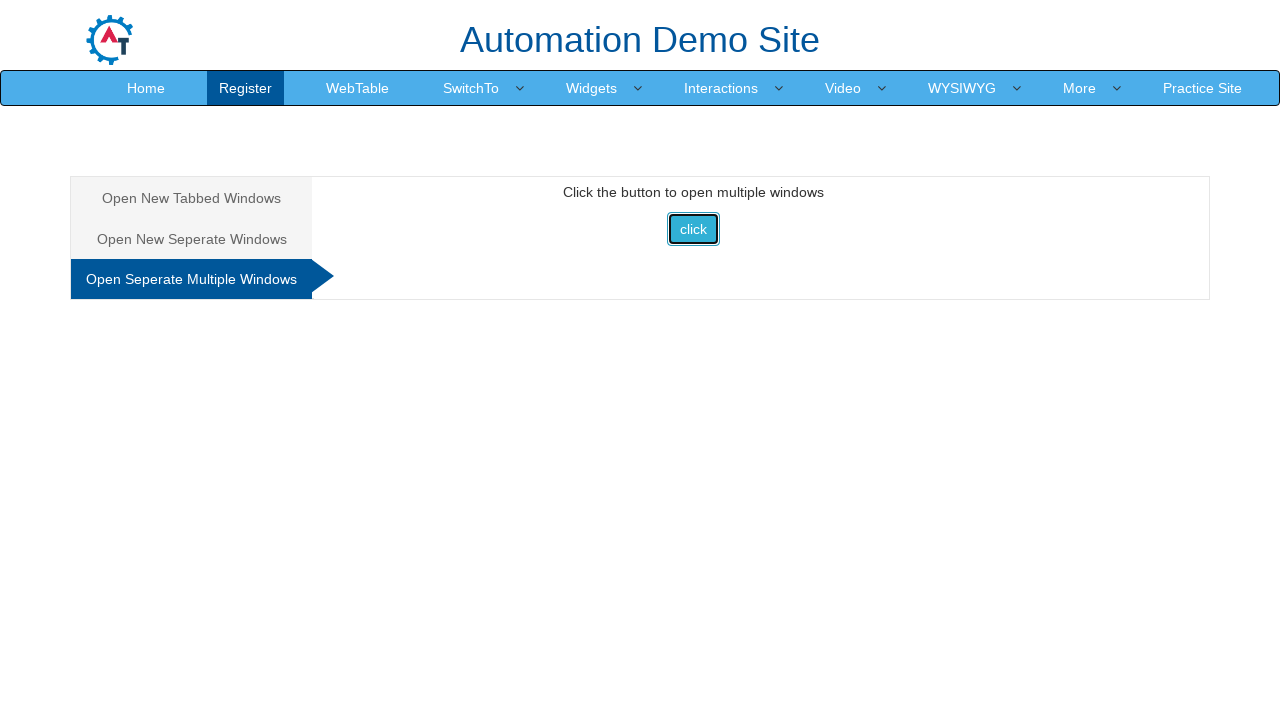

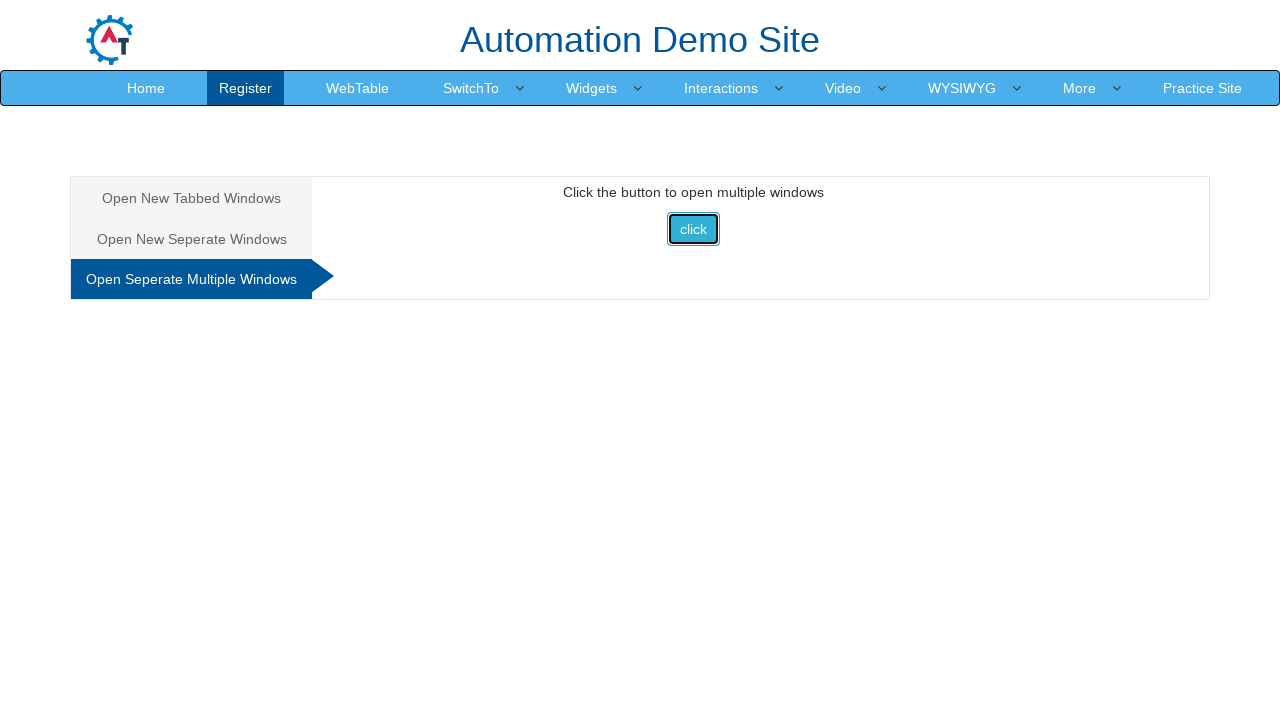